Tests the character count functionality by entering text and verifying the character count displays as 35

Starting URL: https://wordcounter.net

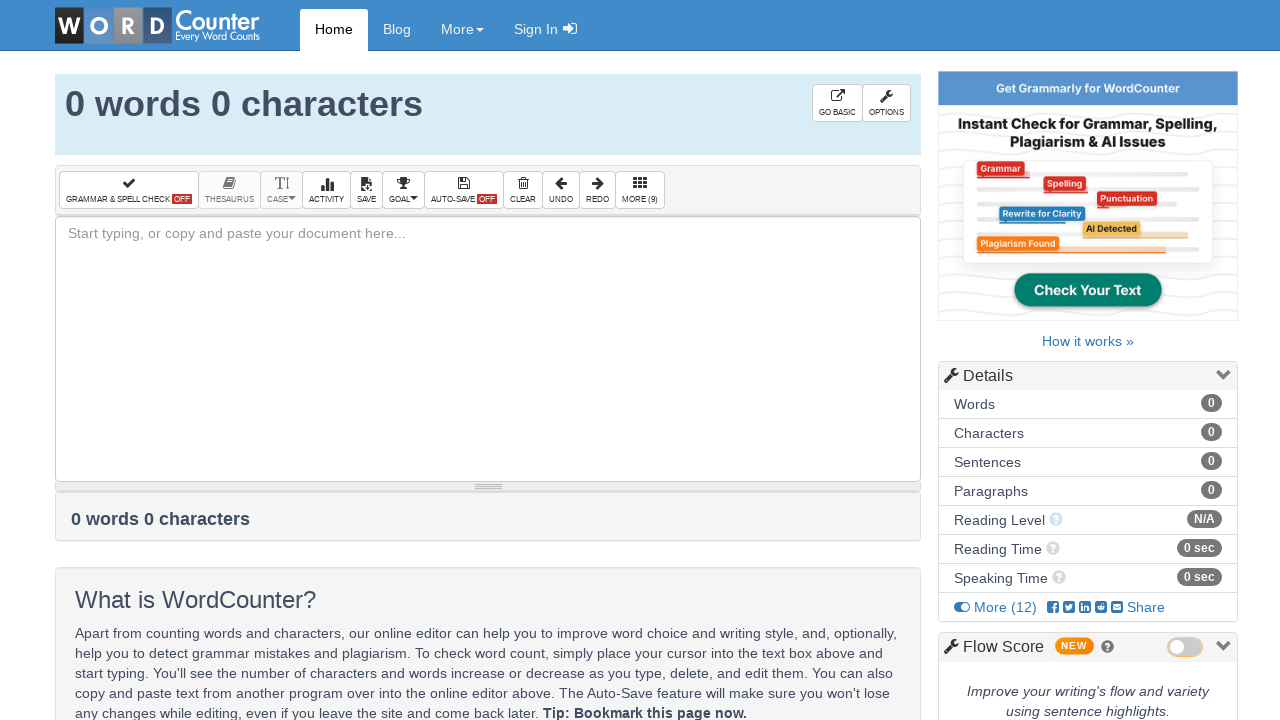

Filled text area with 'Where there's a will, there's a way' on #box
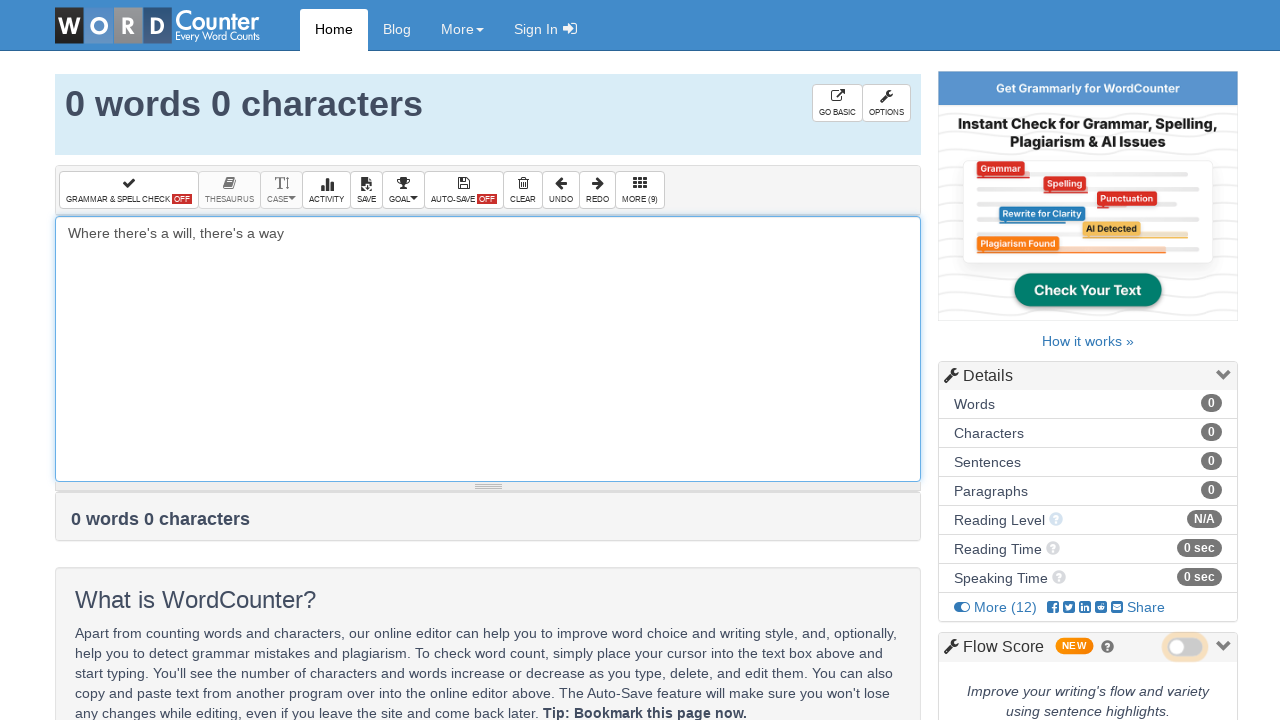

Character count element loaded
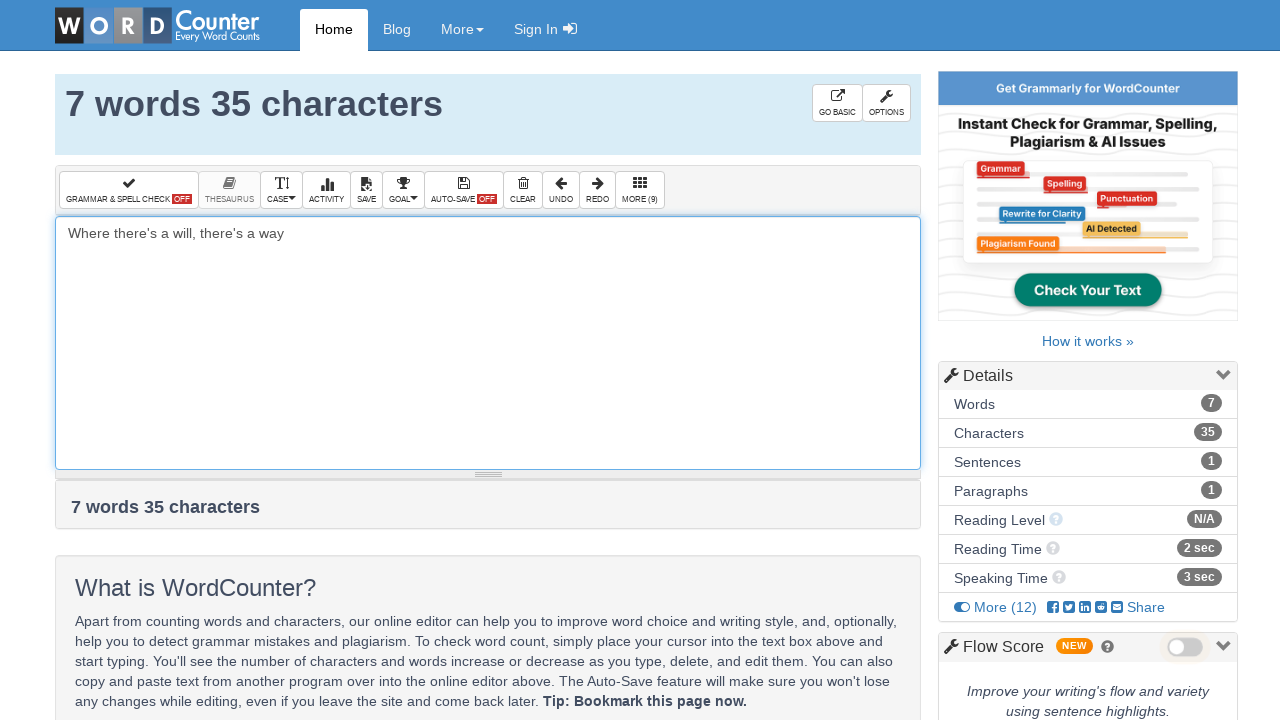

Retrieved character count value: 35
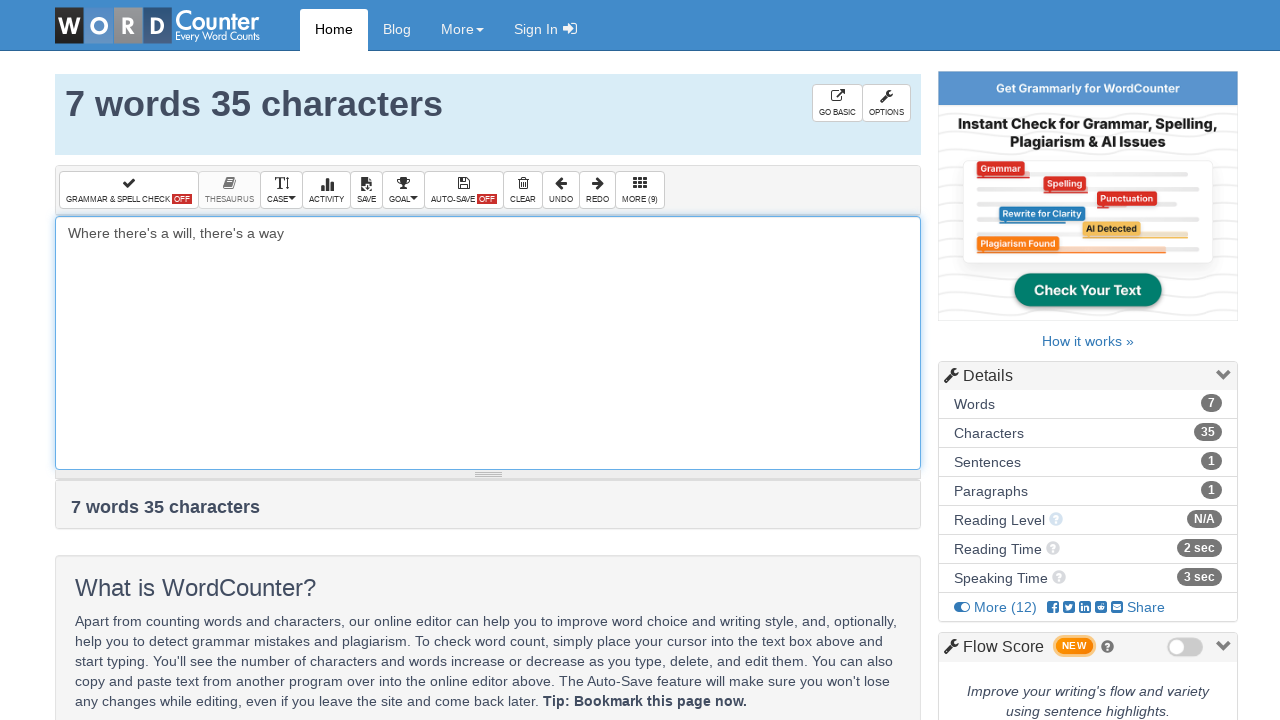

Verified character count is 35
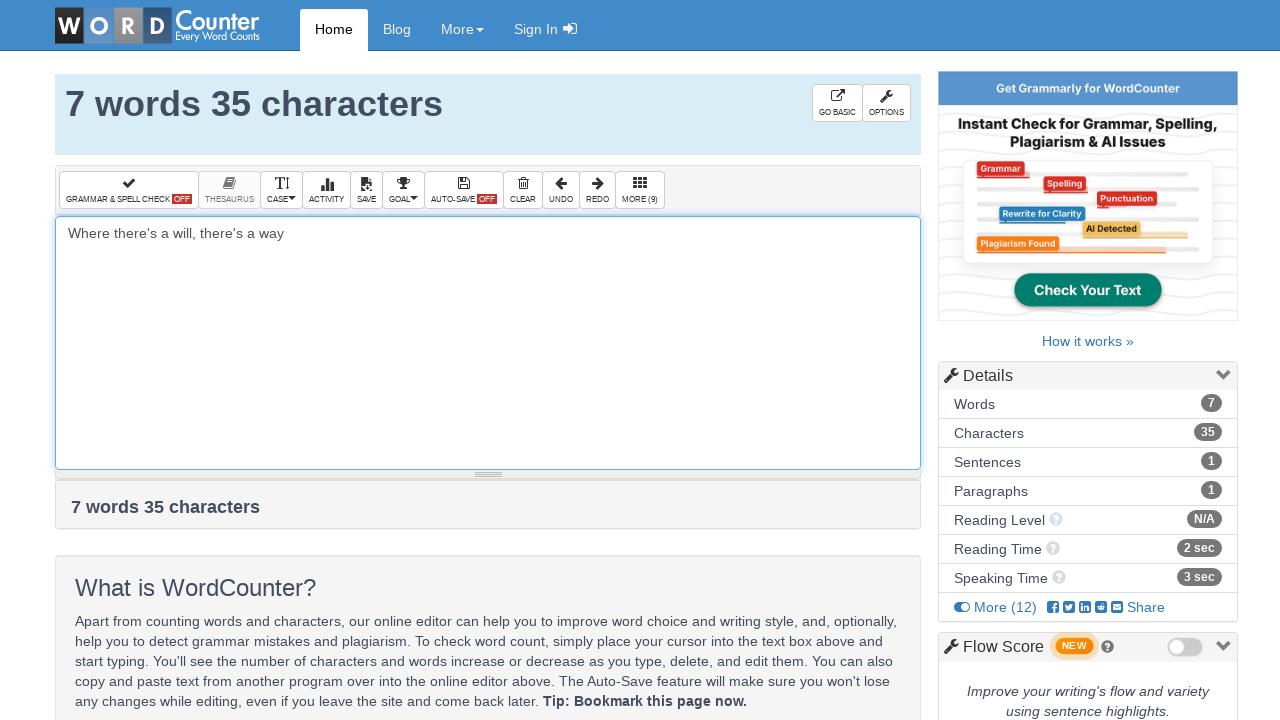

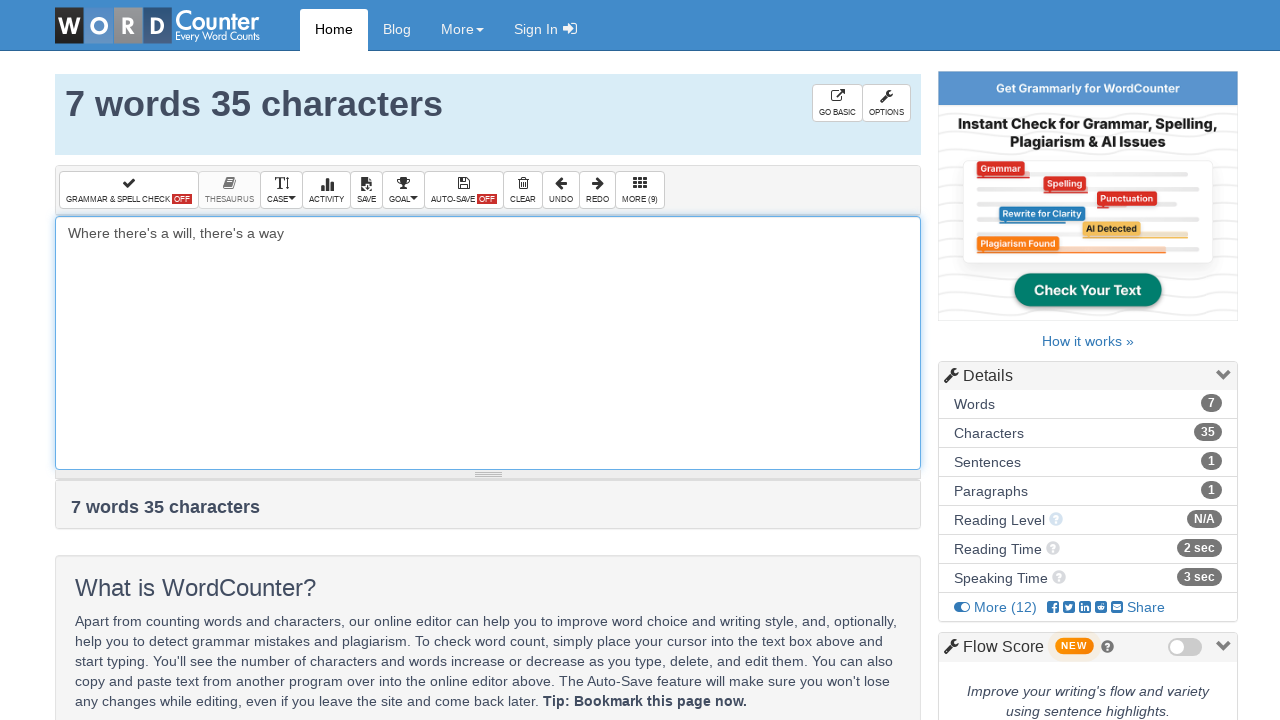